Opens the Add Income modal, fills out the income form with date, source, amount, and description, then submits it and verifies the modal closes.

Starting URL: https://cjv-budgetapp.web.app/

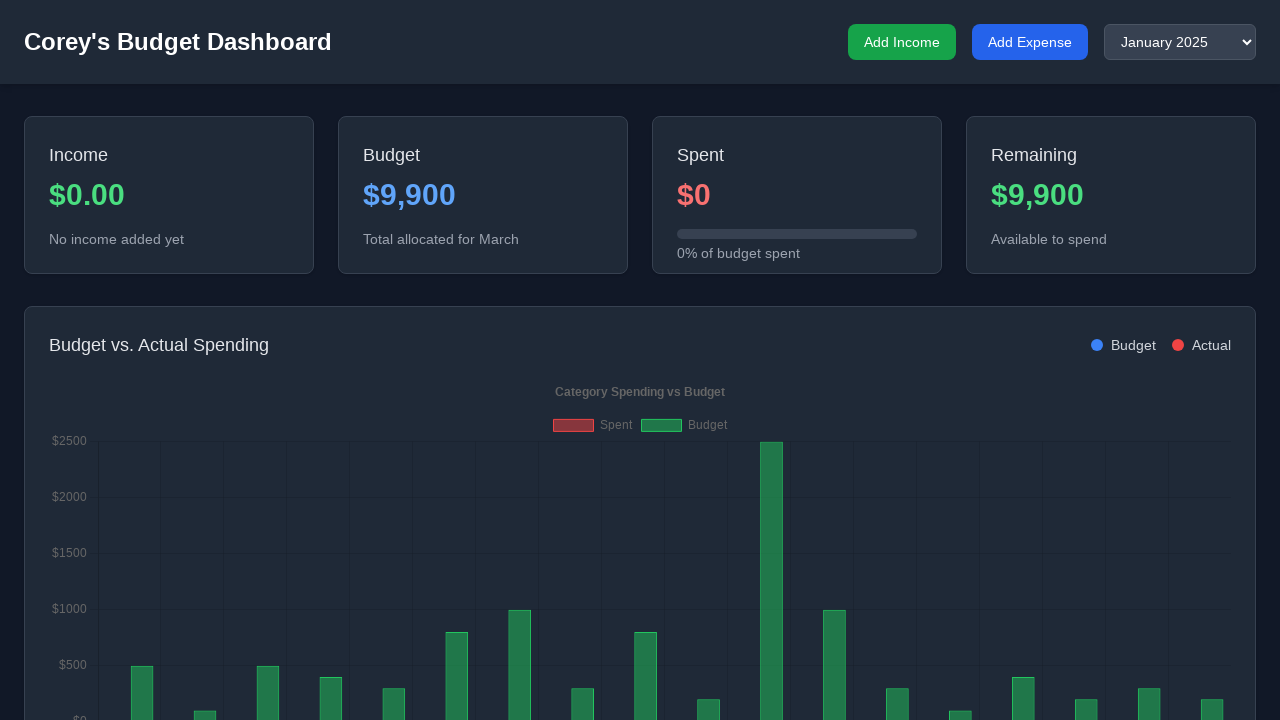

Add Income button loaded and is visible
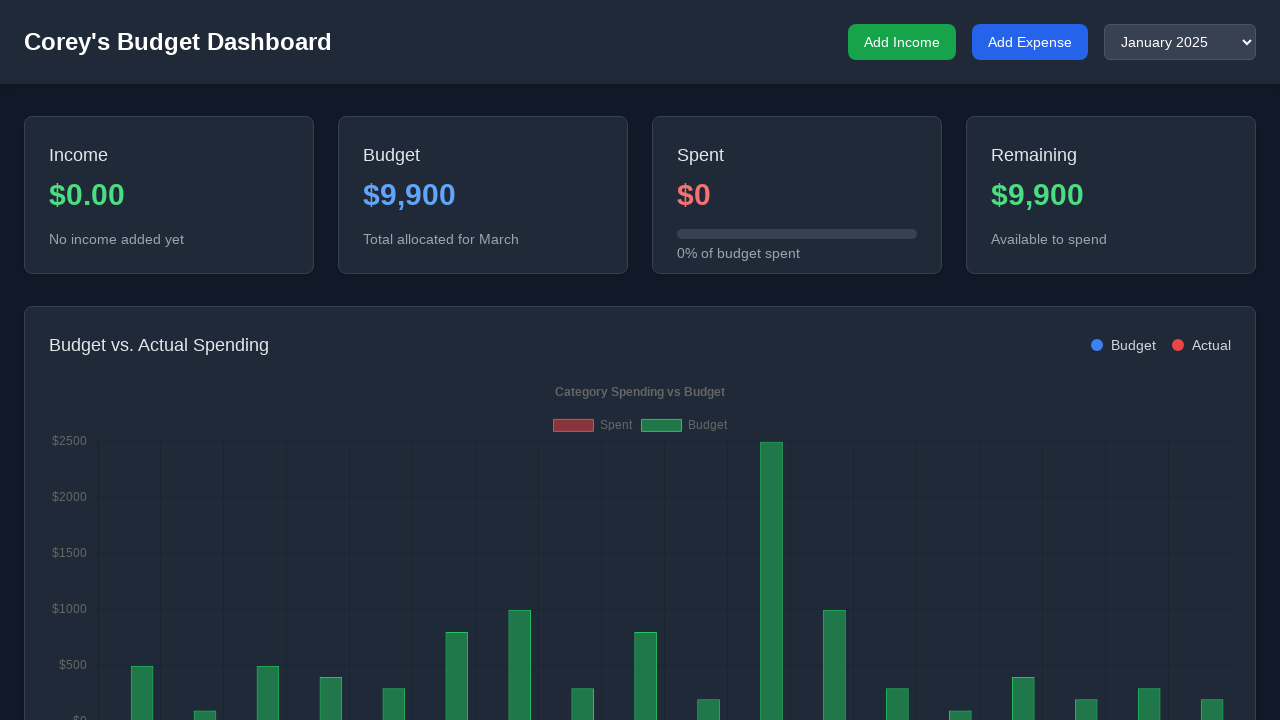

Clicked Add Income button to open modal at (902, 42) on button.bg-green-600
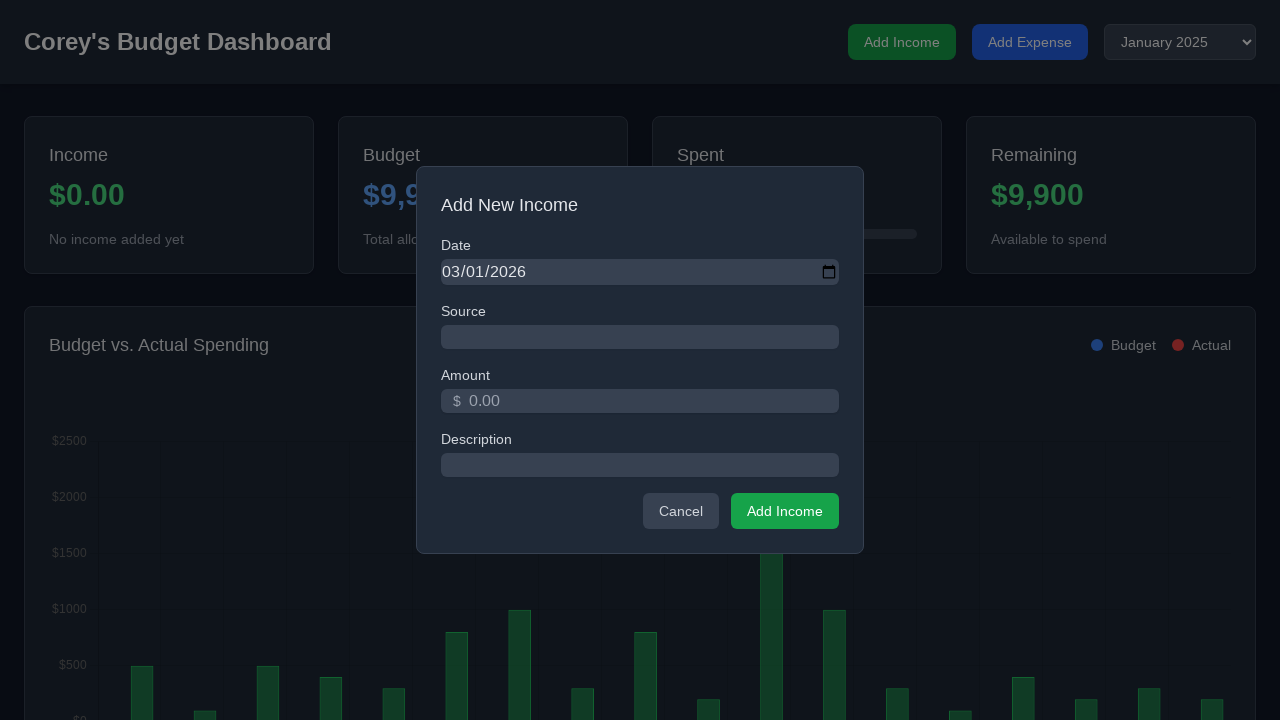

Add Income modal appeared
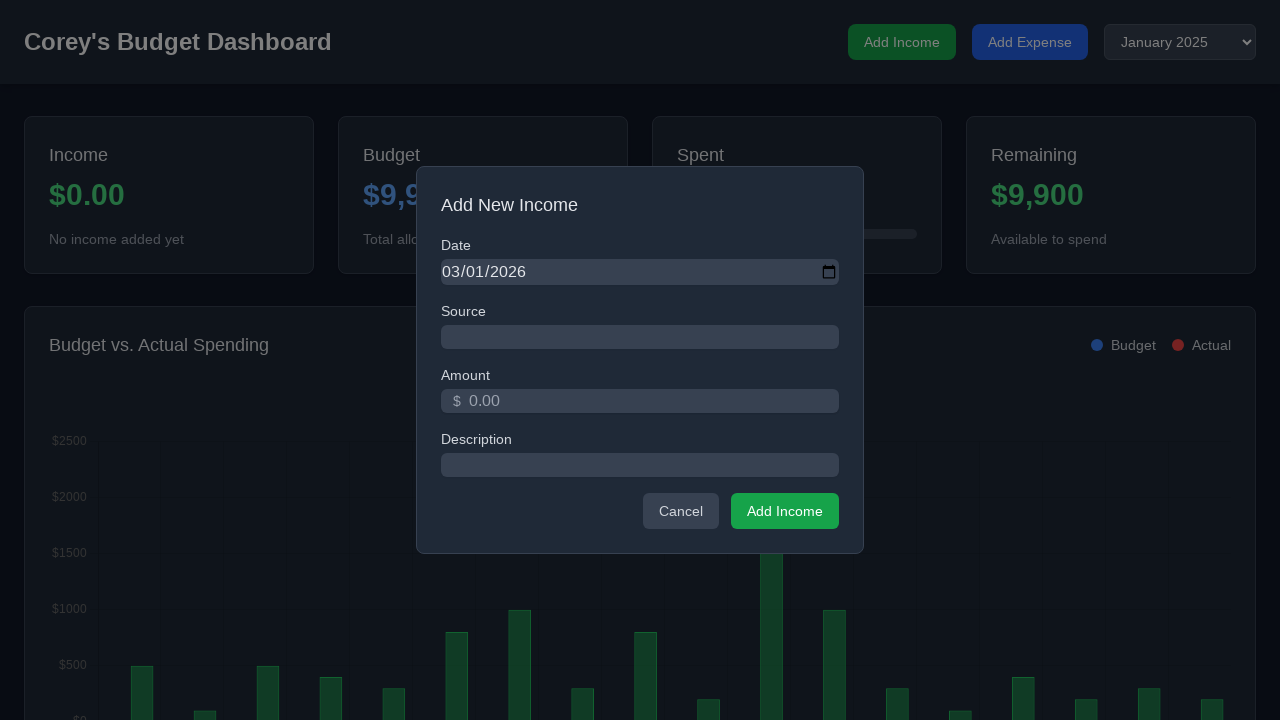

Filled date field with '2025-01-15' on div.fixed.inset-0 div.bg-gray-800.rounded-lg >> input[type="date"]
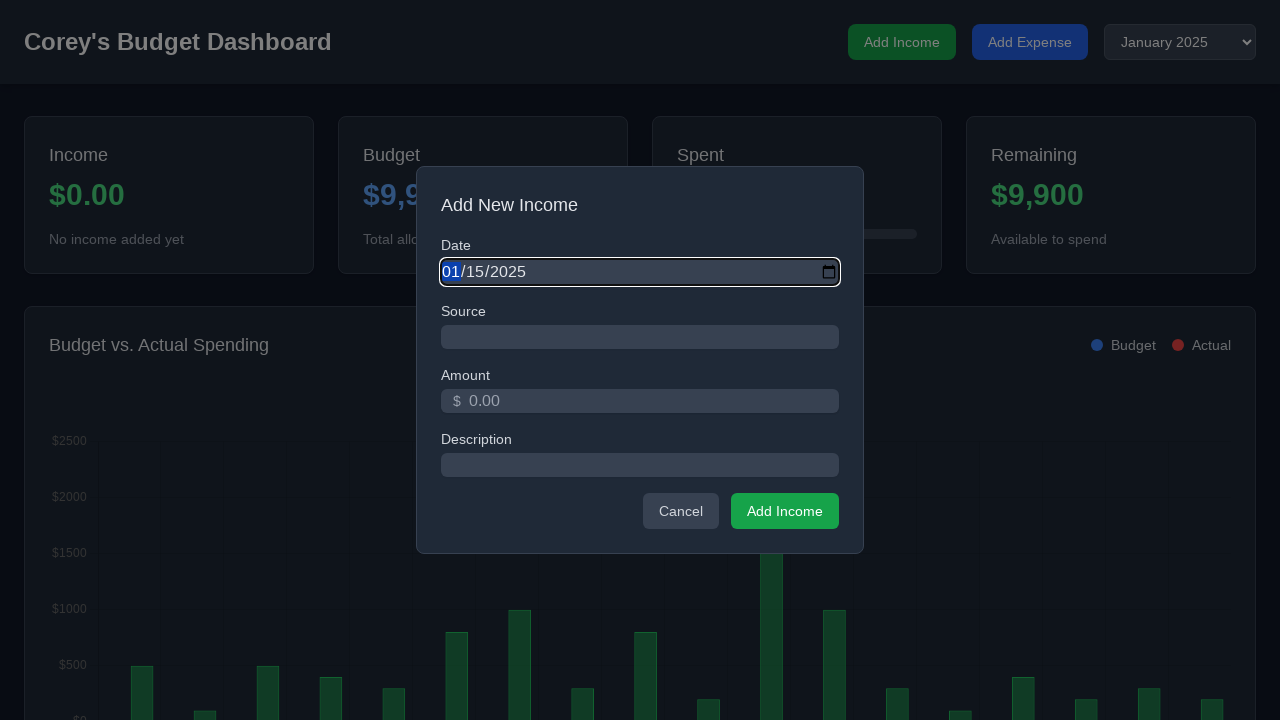

Filled income source field with 'Freelance Project' on div.fixed.inset-0 div.bg-gray-800.rounded-lg >> input[type="text"] >> nth=0
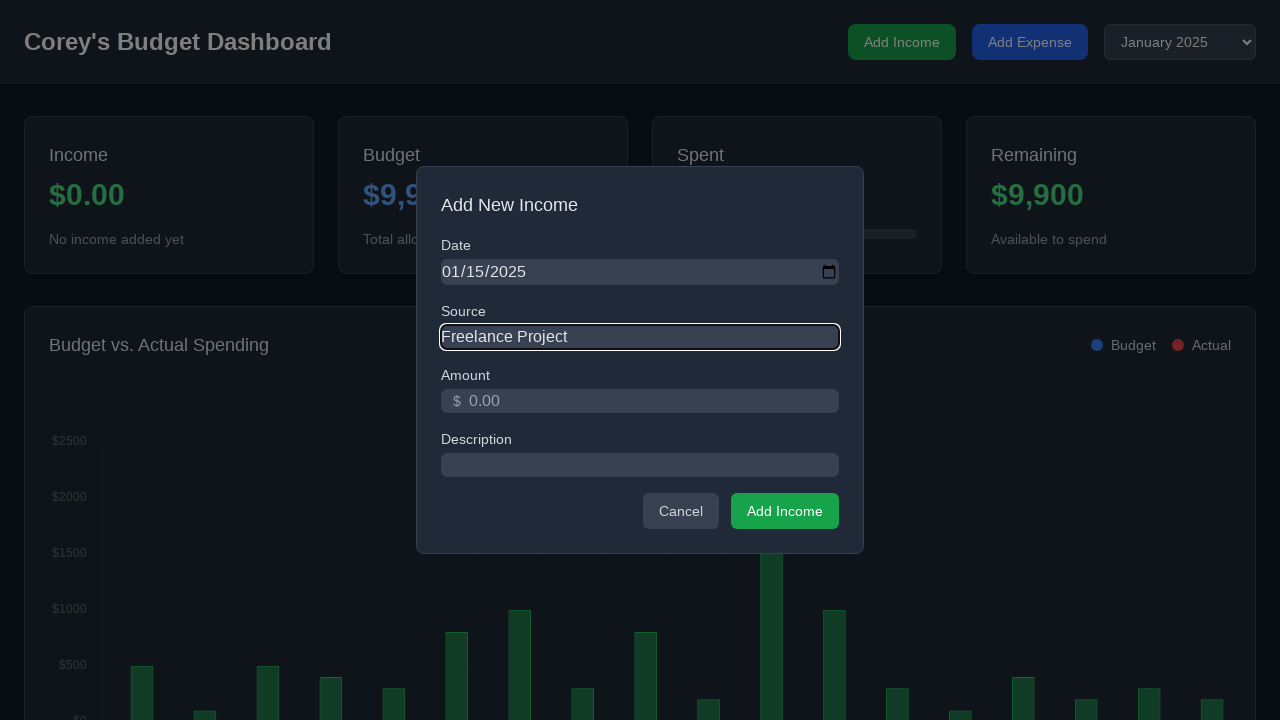

Filled amount field with '1500' on div.fixed.inset-0 div.bg-gray-800.rounded-lg >> input[type="number"]
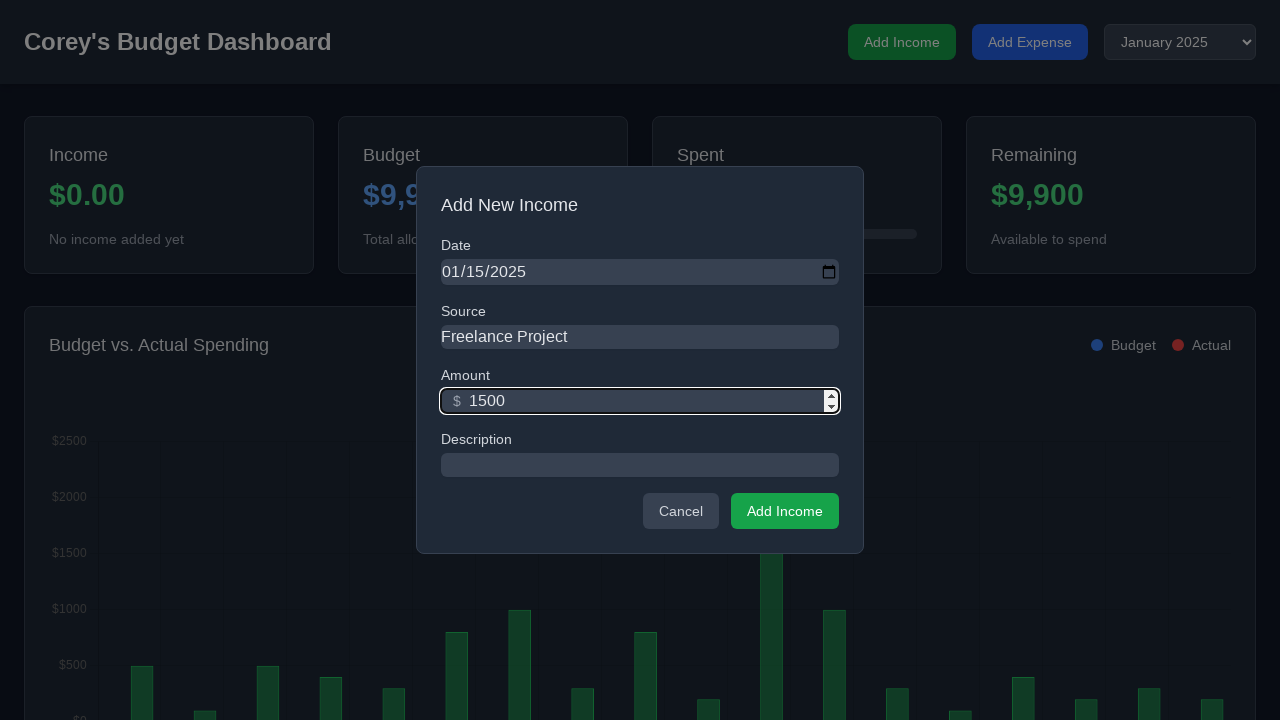

Filled description field with 'Website redesign payment' on div.fixed.inset-0 div.bg-gray-800.rounded-lg >> label:has-text("Description") + 
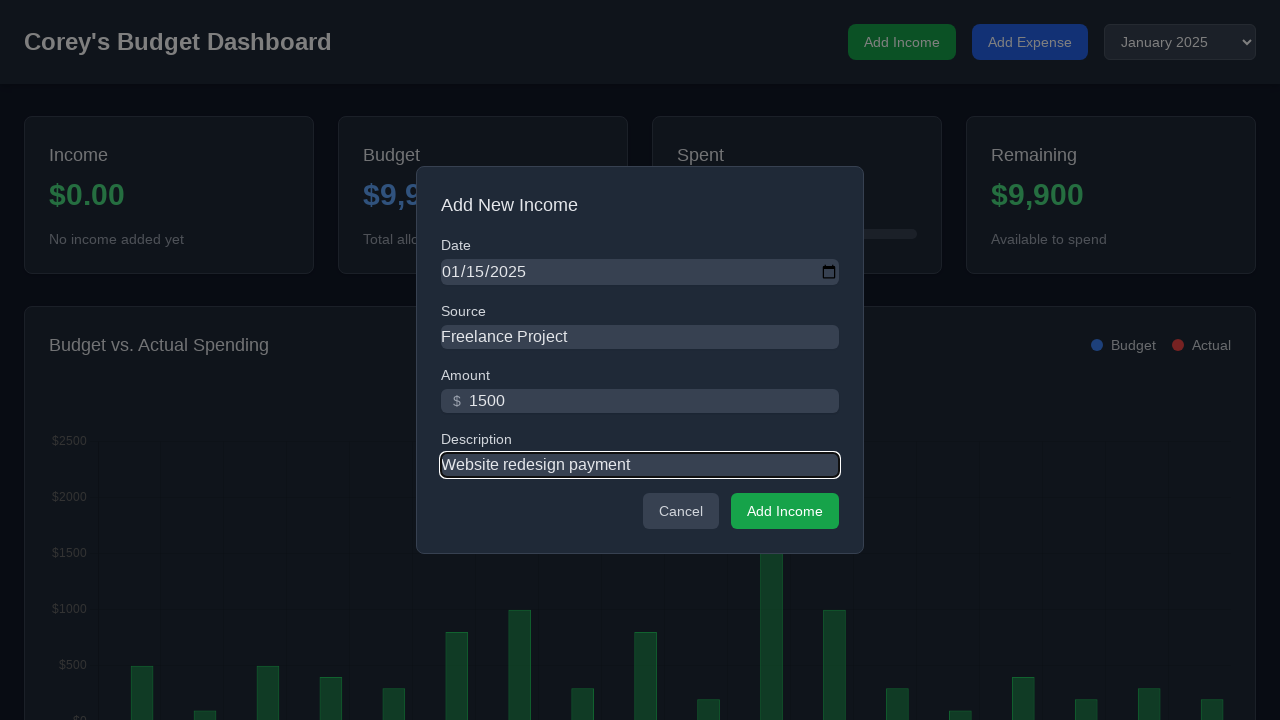

Clicked submit button to save income entry at (785, 511) on div.fixed.inset-0 div.bg-gray-800.rounded-lg >> button[type="submit"]
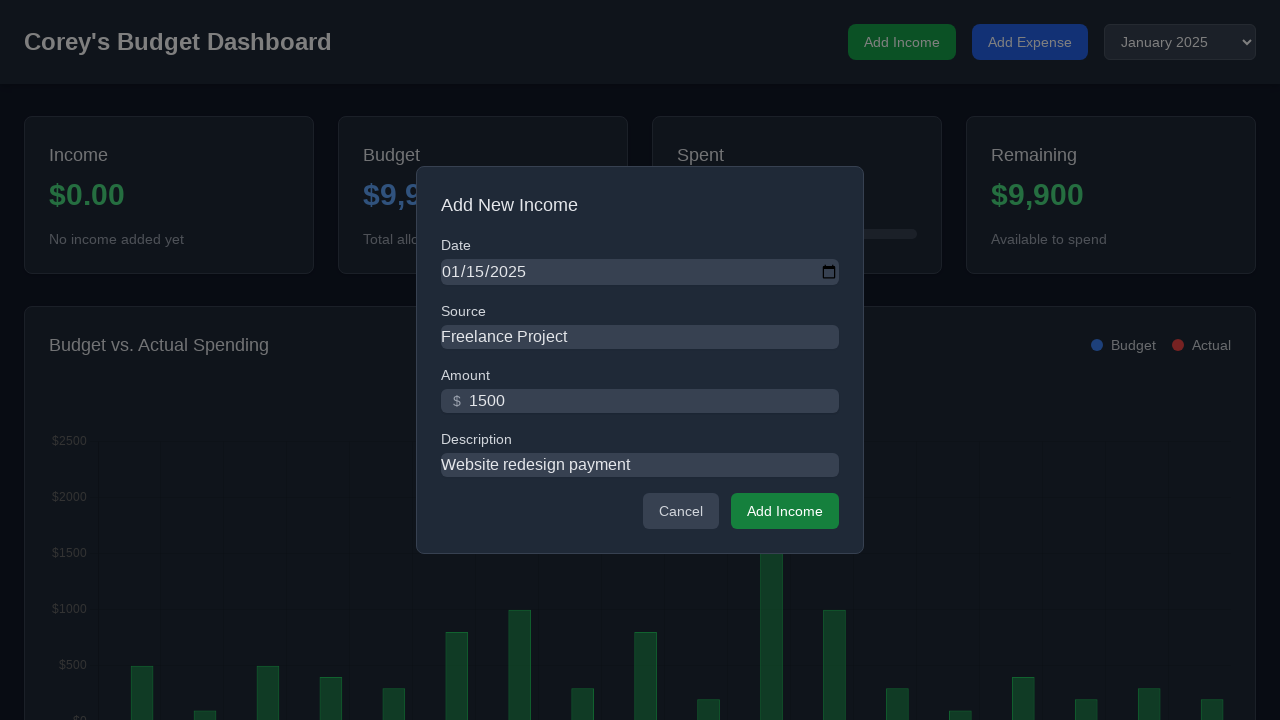

Add Income modal closed successfully, income entry submitted
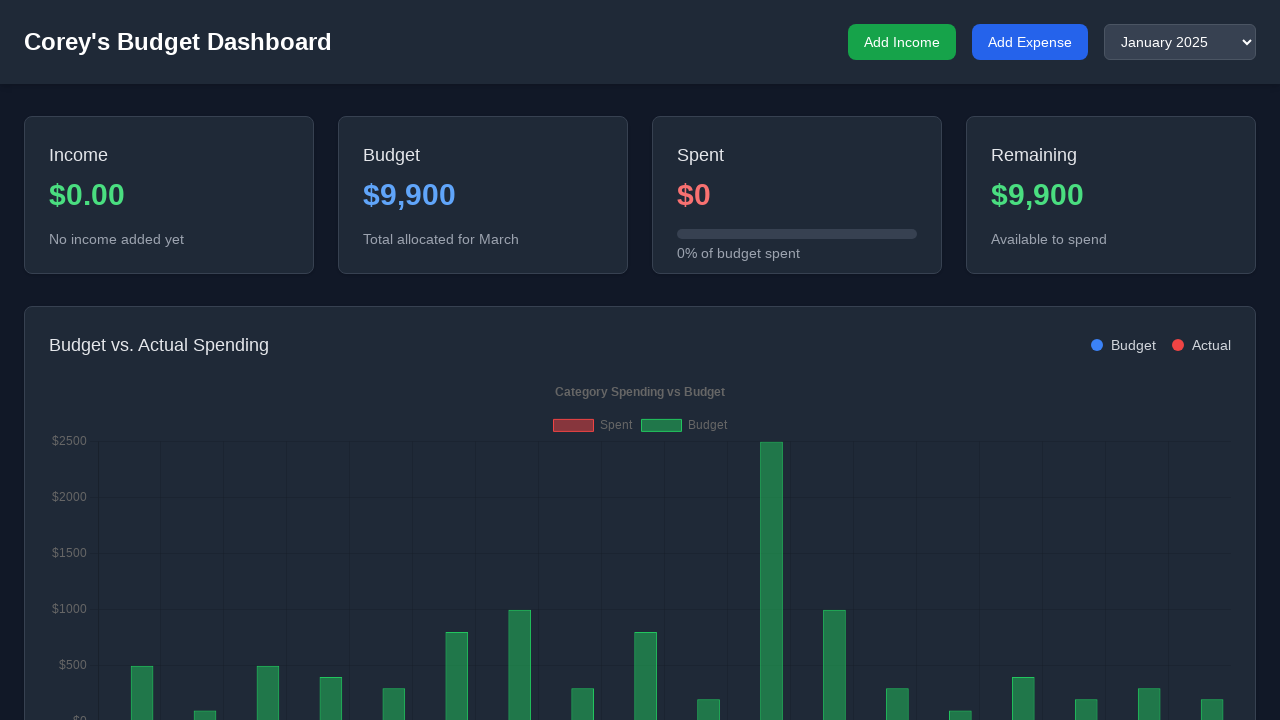

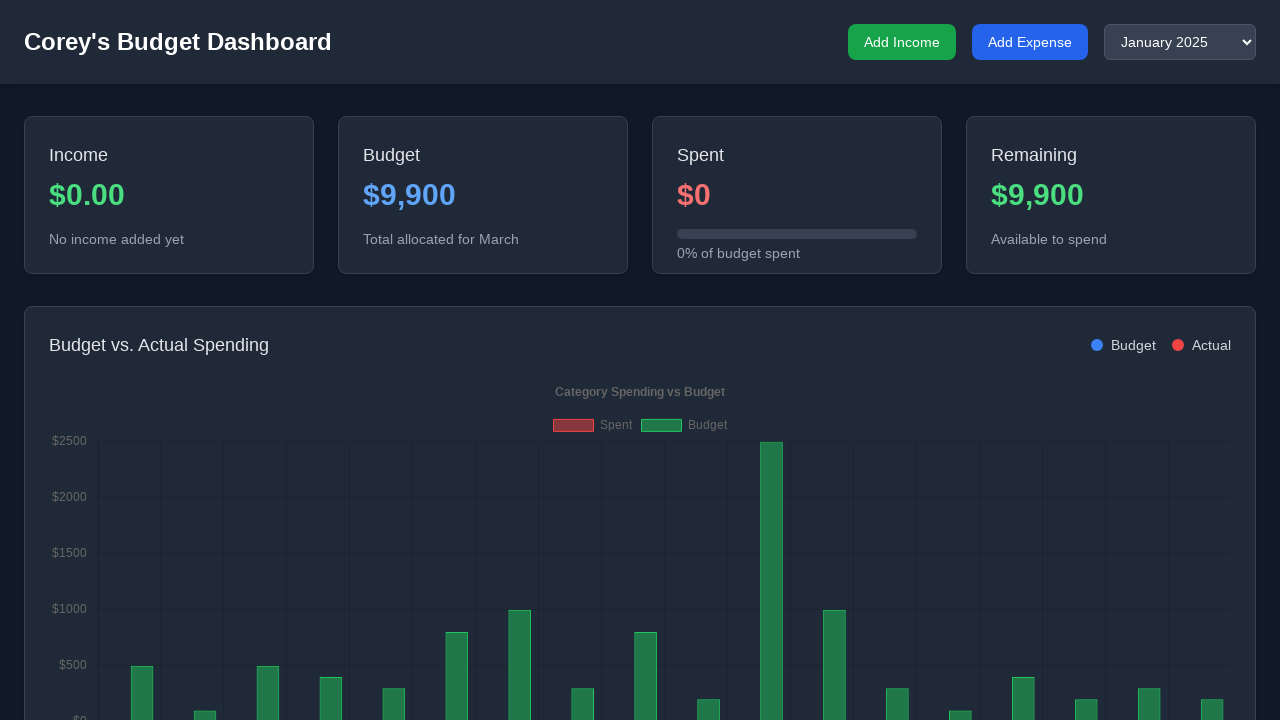